Navigates to a demo table page and validates that usernames in the table follow the expected format (first character of first name + full last name in lowercase)

Starting URL: http://automationbykrishna.com/

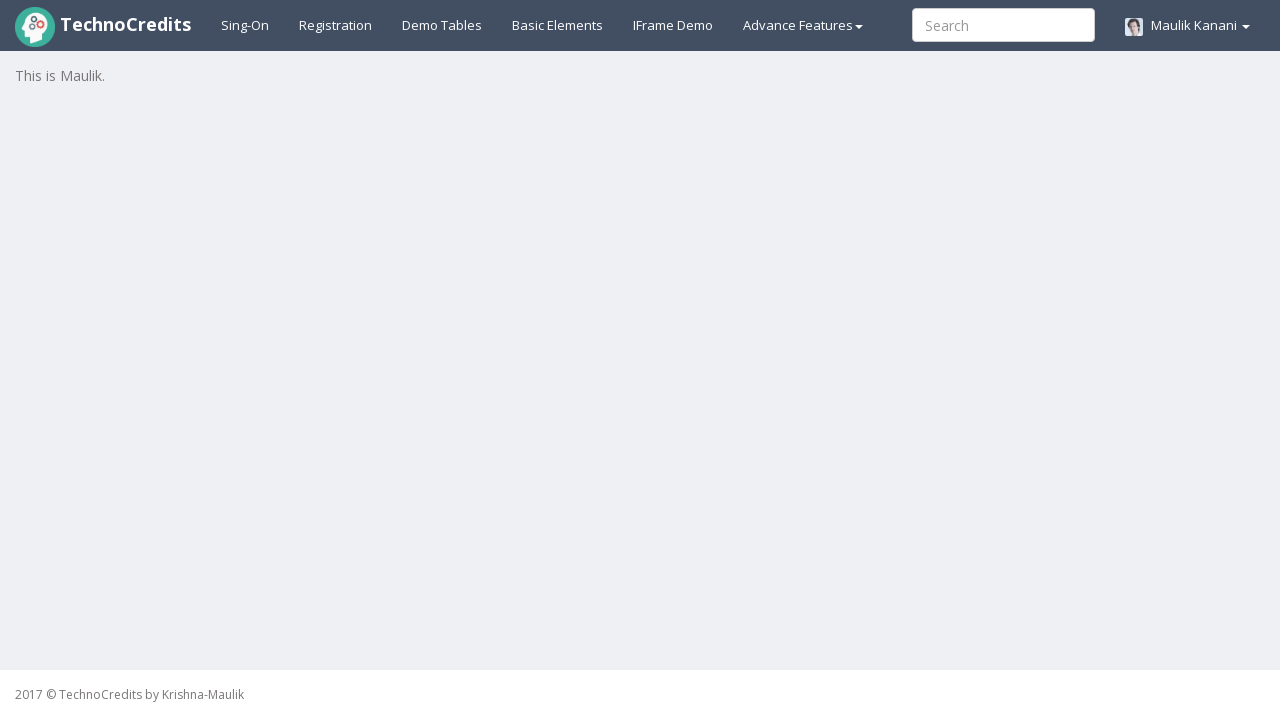

Navigated to automation demo website
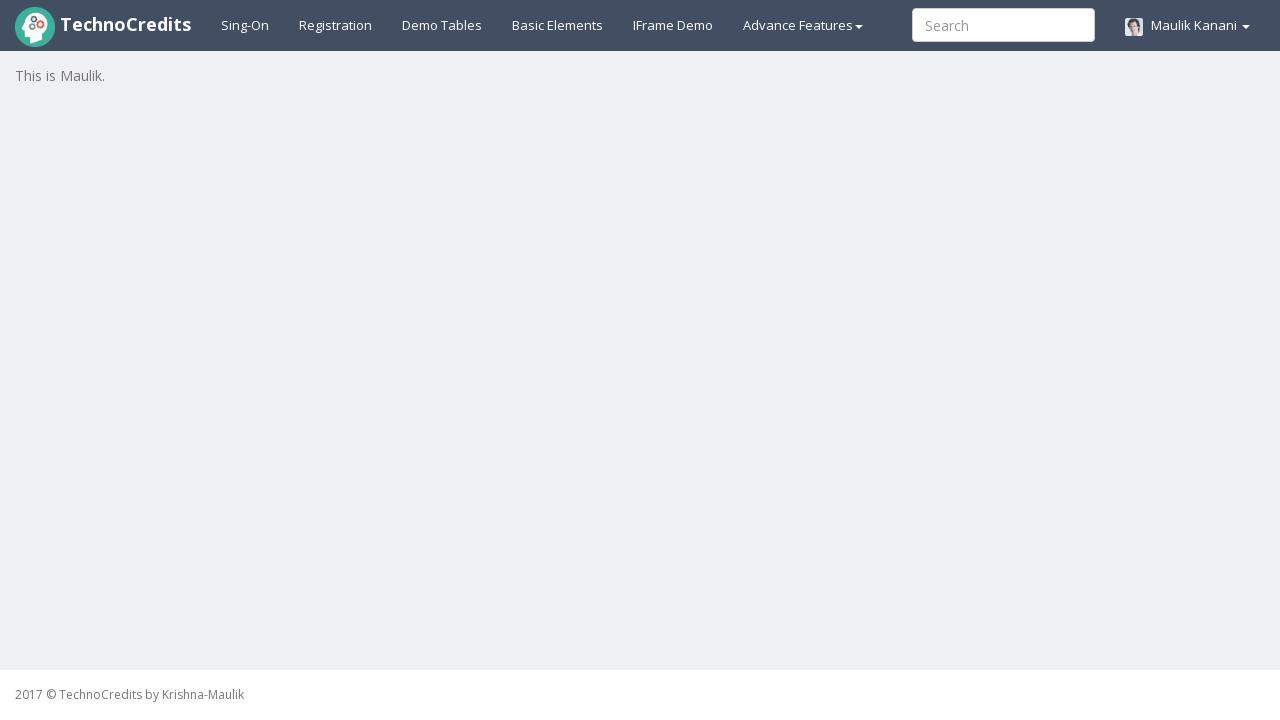

Clicked on demo table link at (442, 25) on #demotable
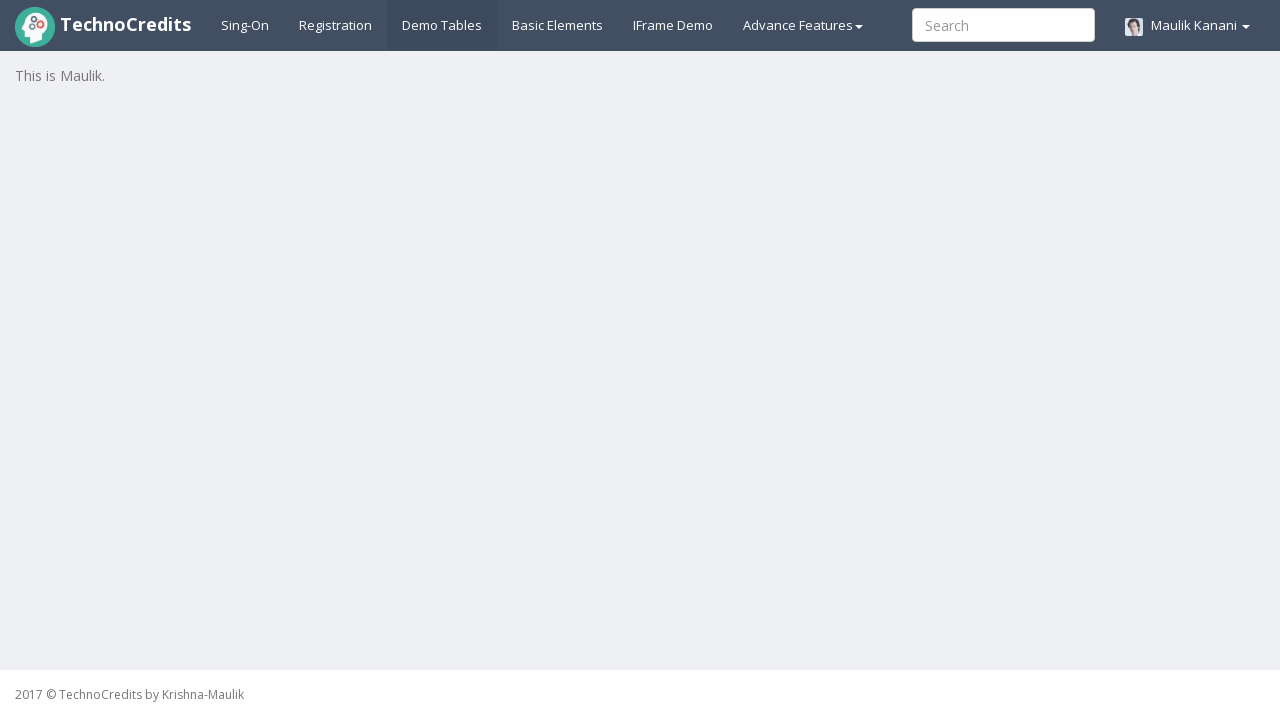

Table loaded successfully
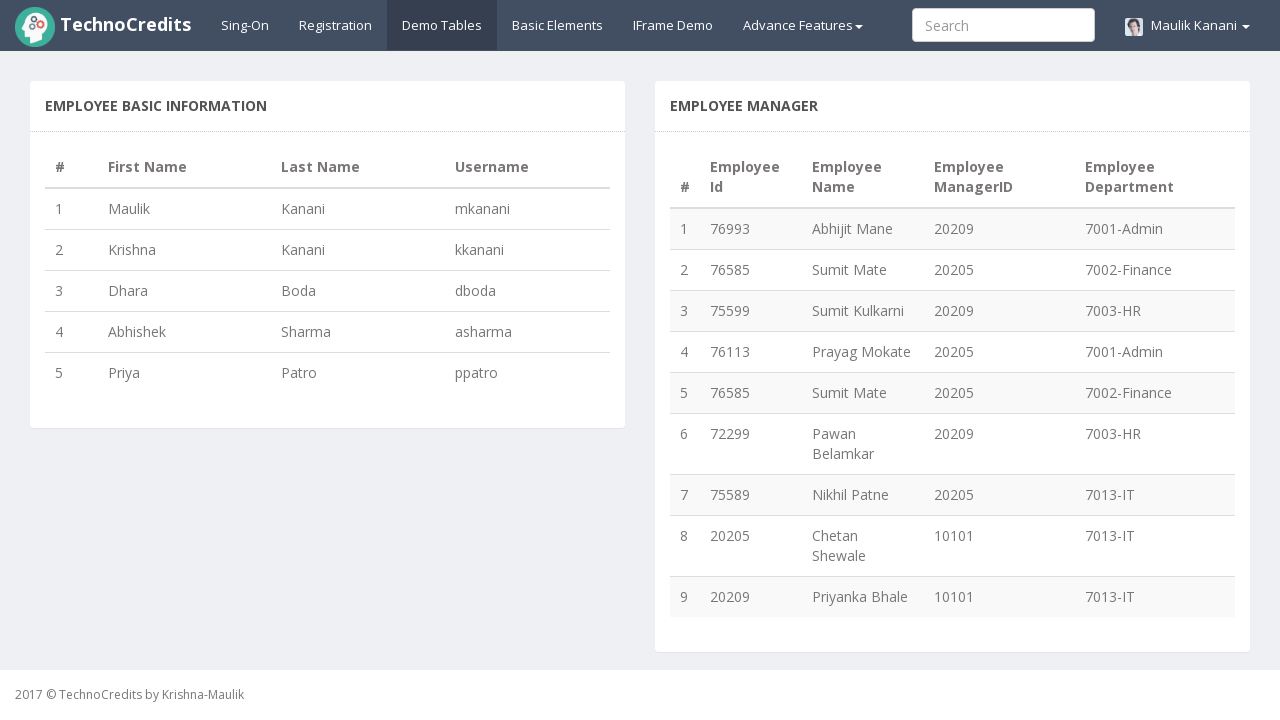

Retrieved 5 table rows
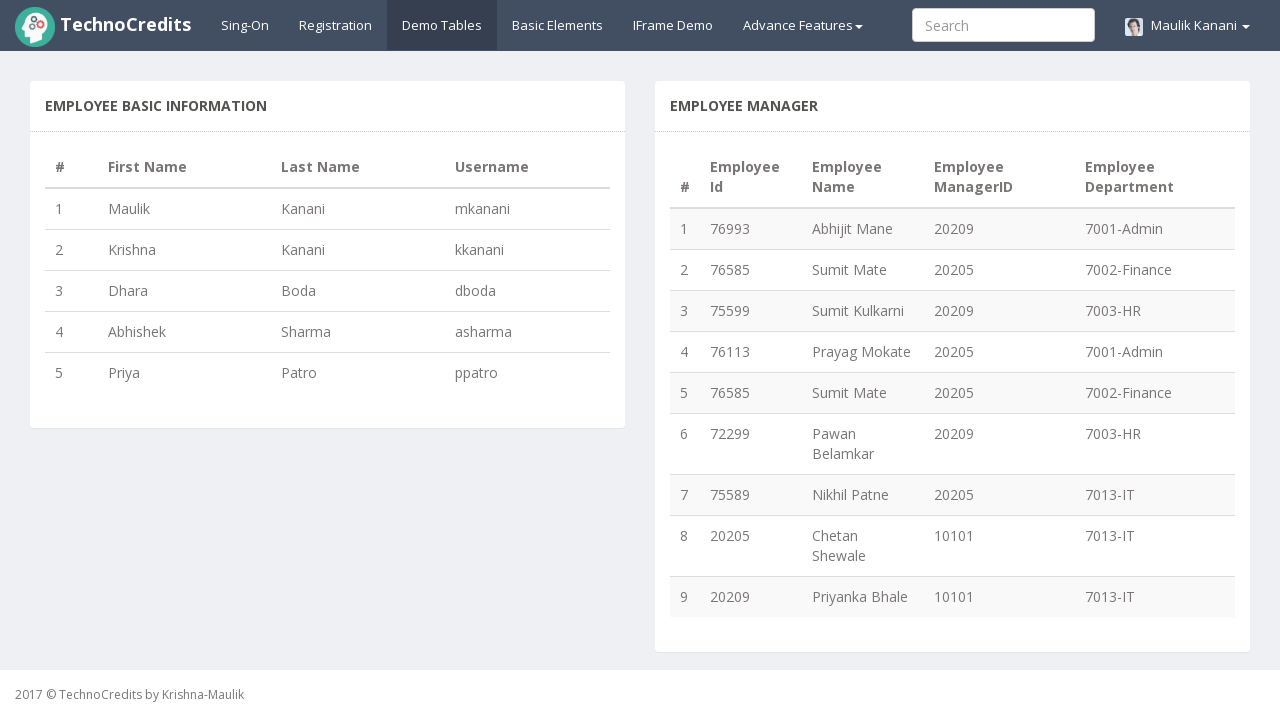

Retrieved first name 'Maulik' from row 1
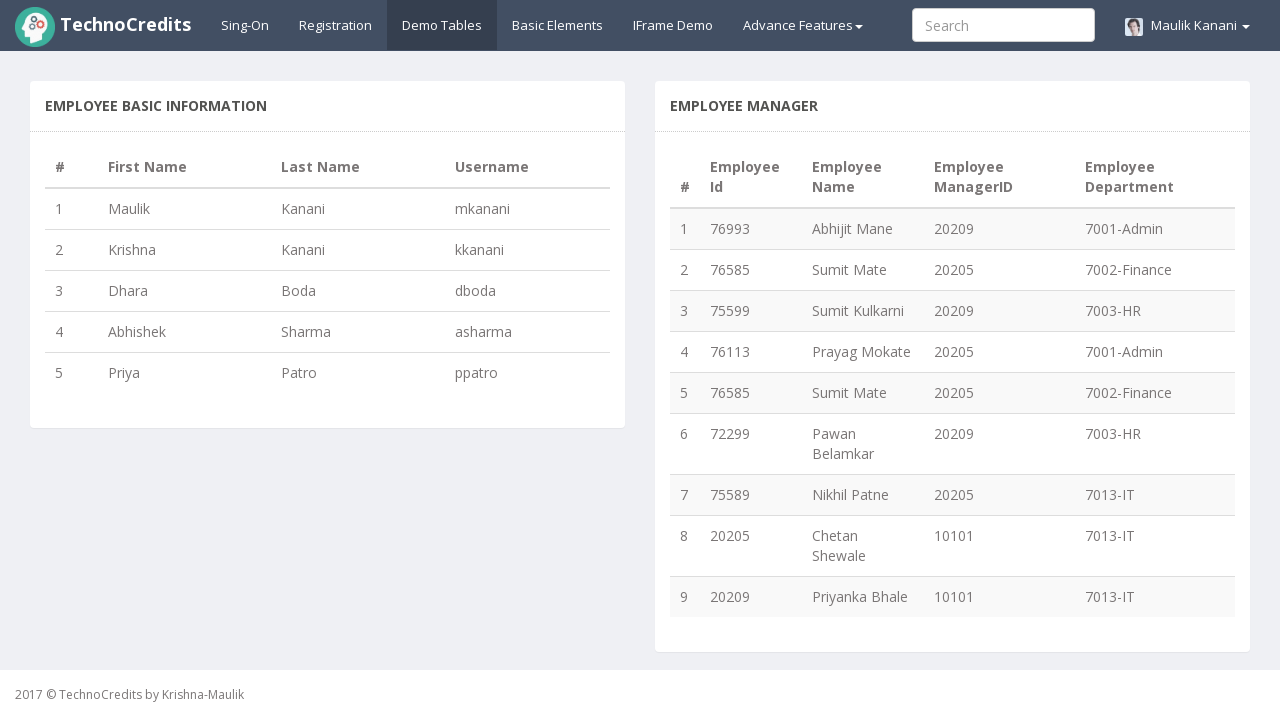

Retrieved last name 'Kanani' from row 1
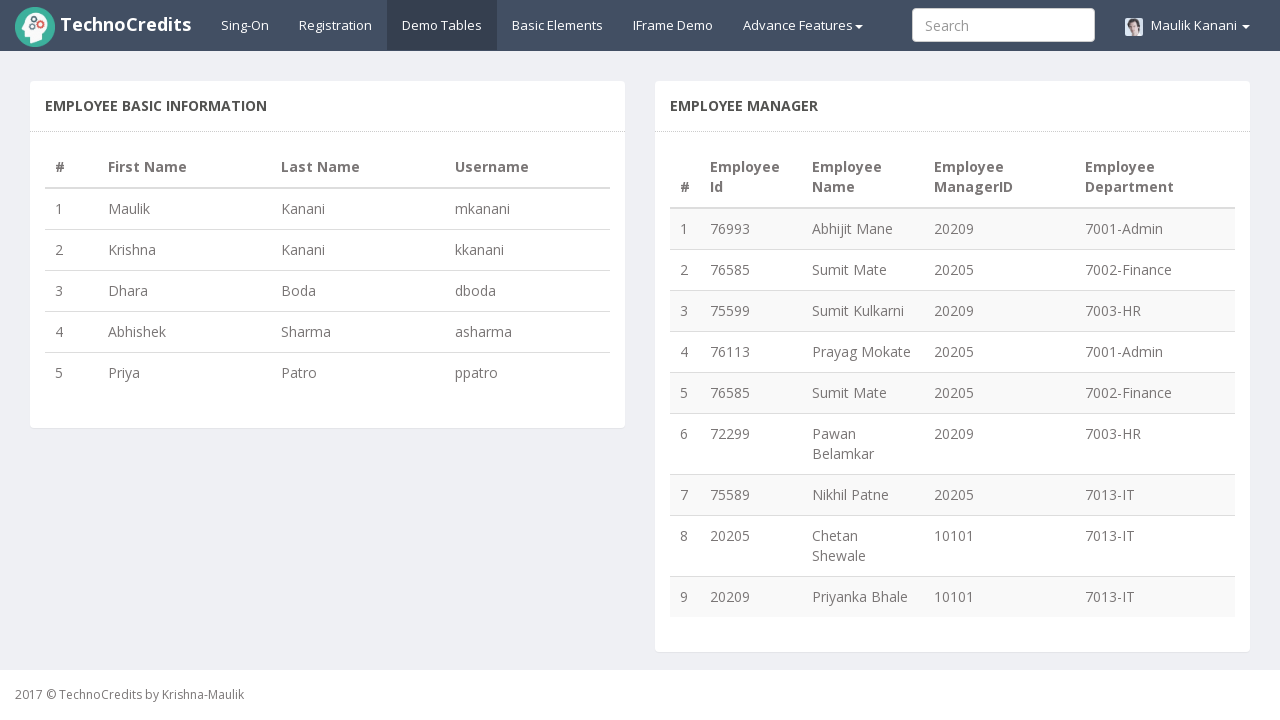

Retrieved username 'mkanani' from row 1
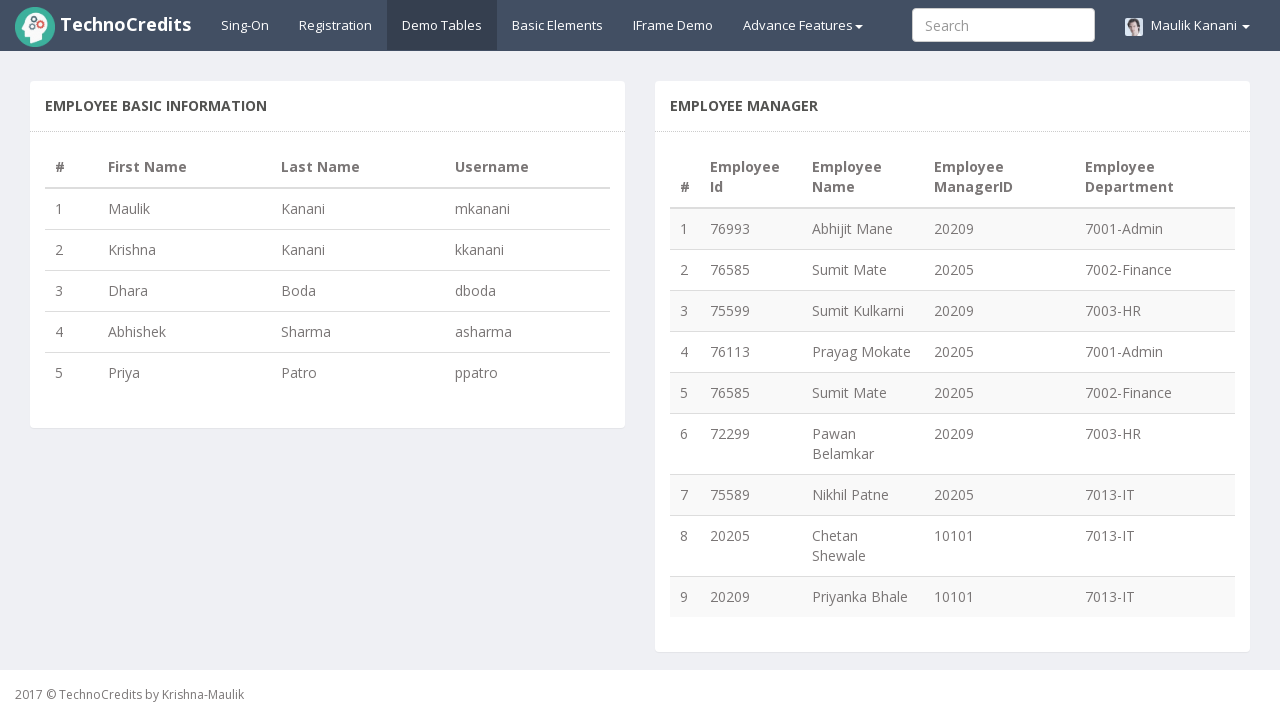

Username 'mkanani' format validated as correct (expected: mkanani)
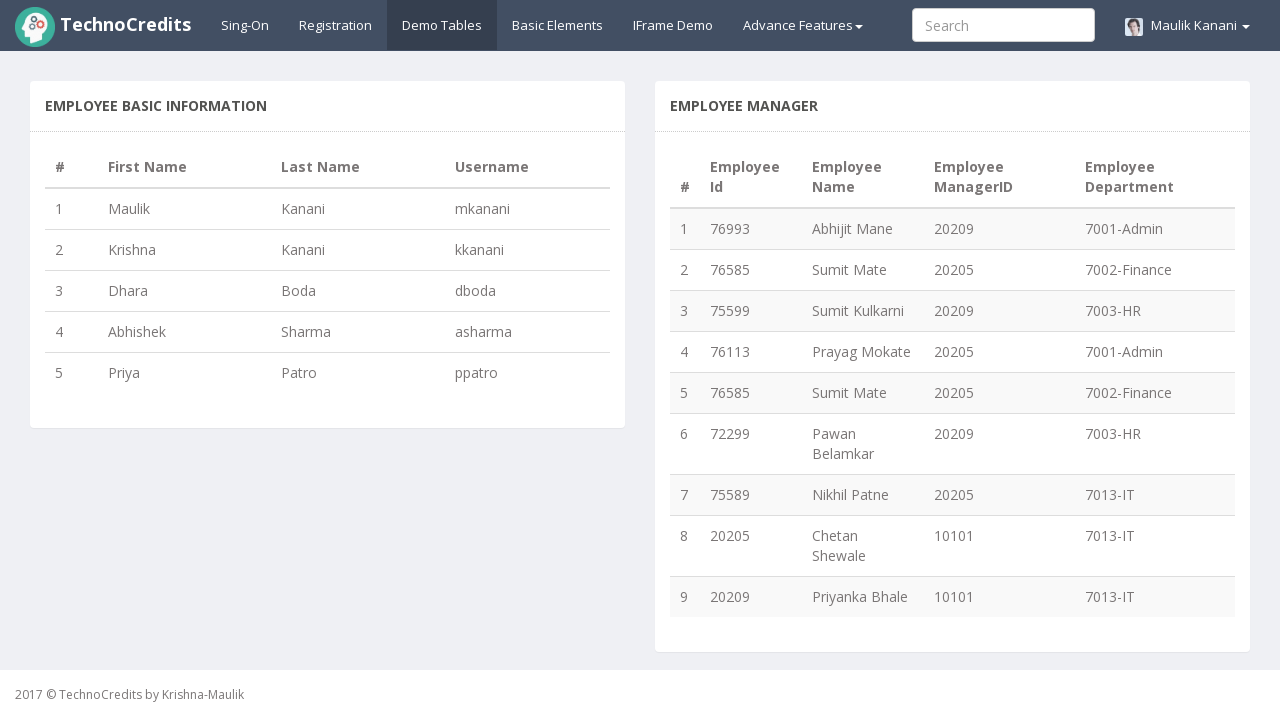

Retrieved first name 'Krishna' from row 2
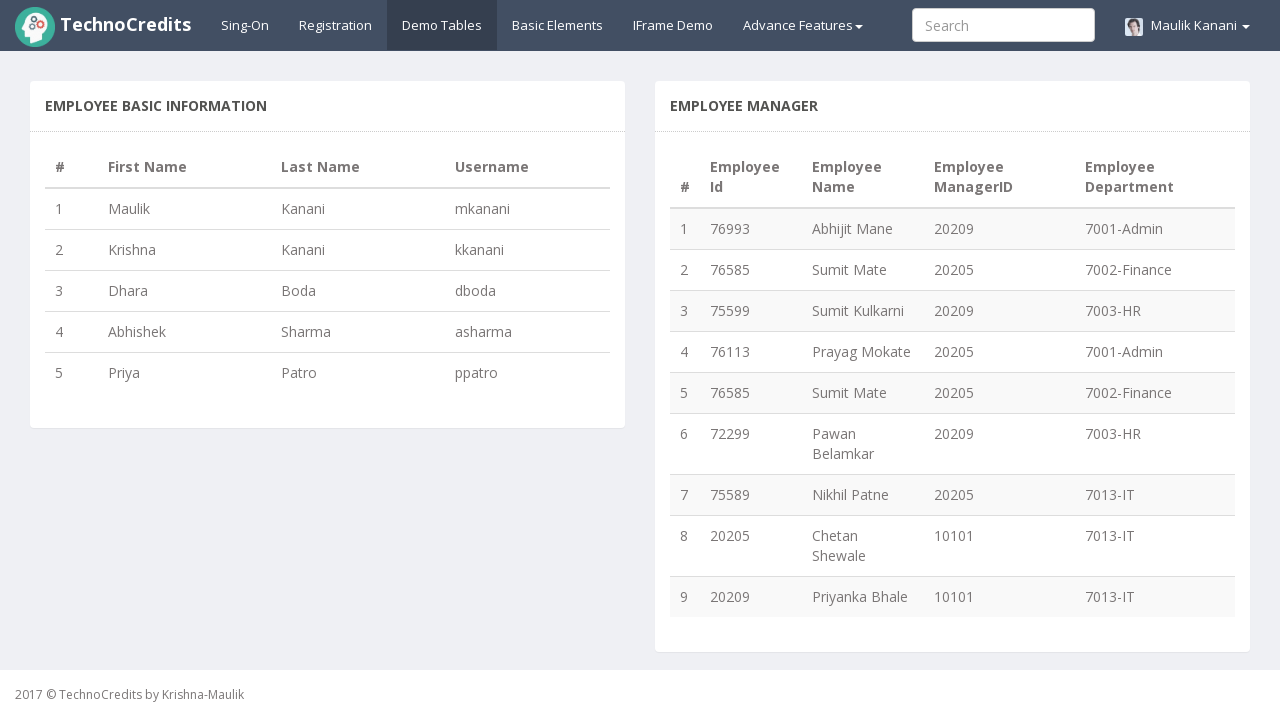

Retrieved last name 'Kanani' from row 2
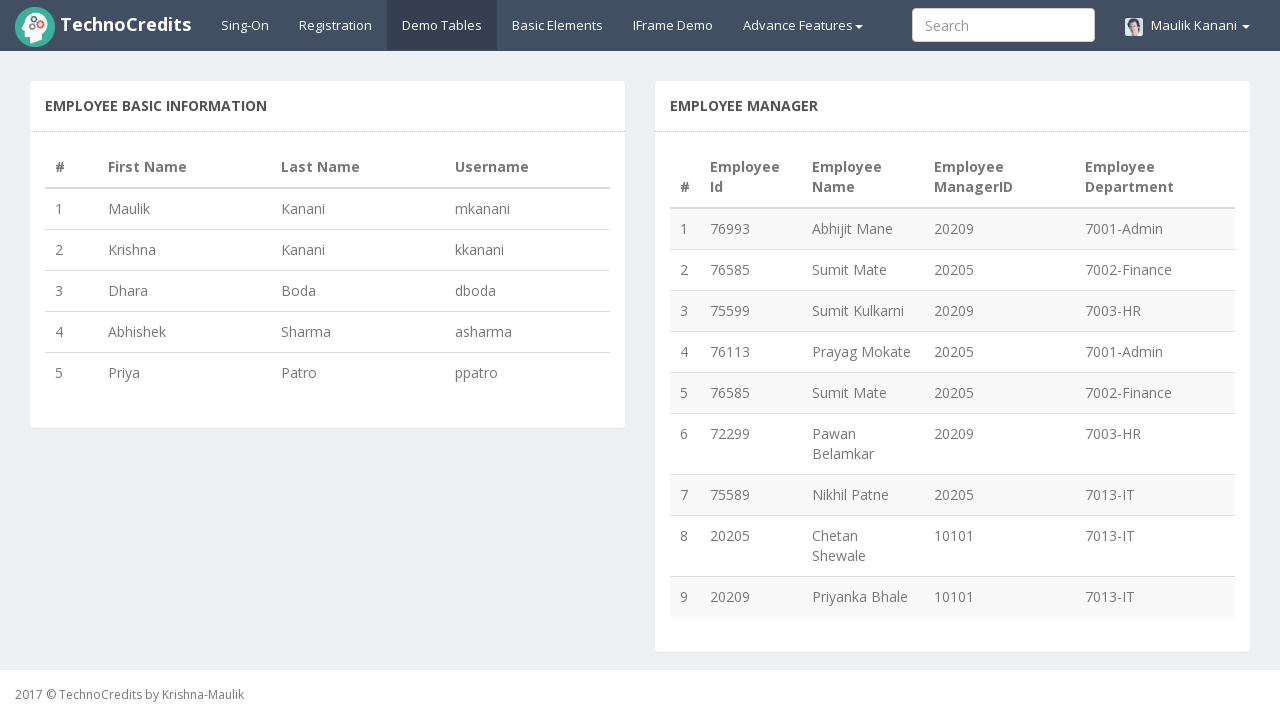

Retrieved username 'kkanani' from row 2
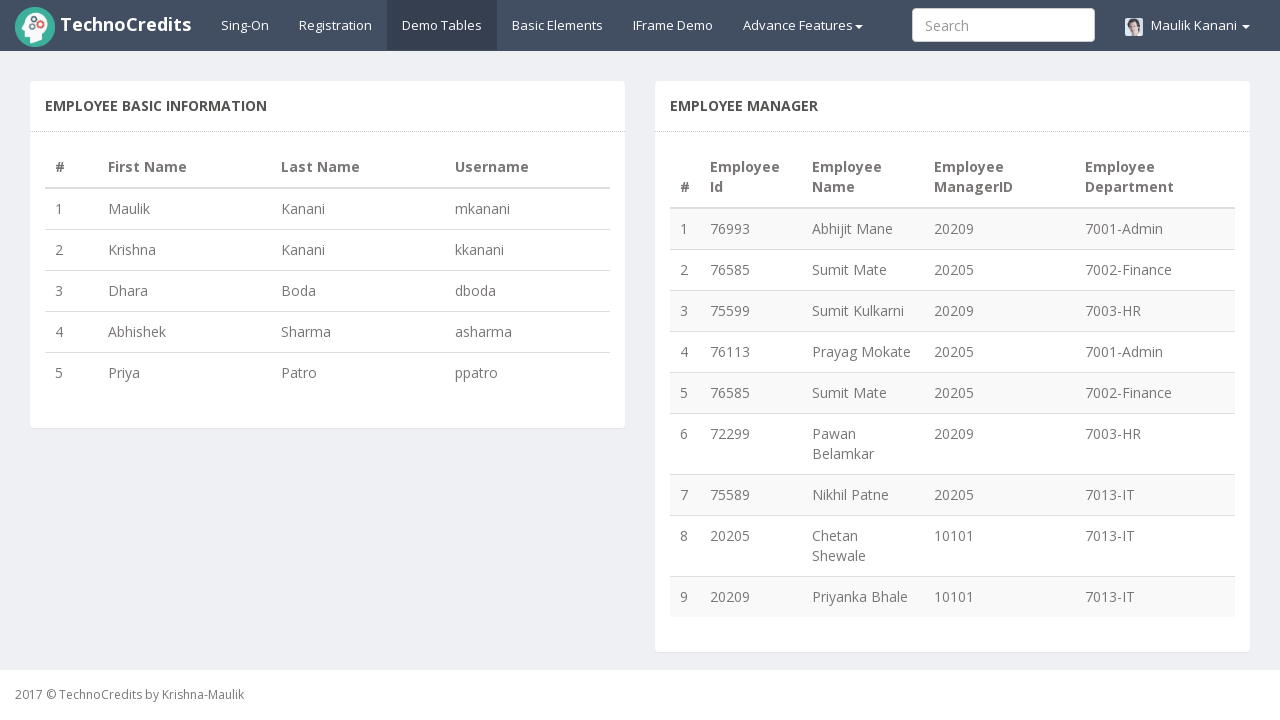

Username 'kkanani' format validated as correct (expected: kkanani)
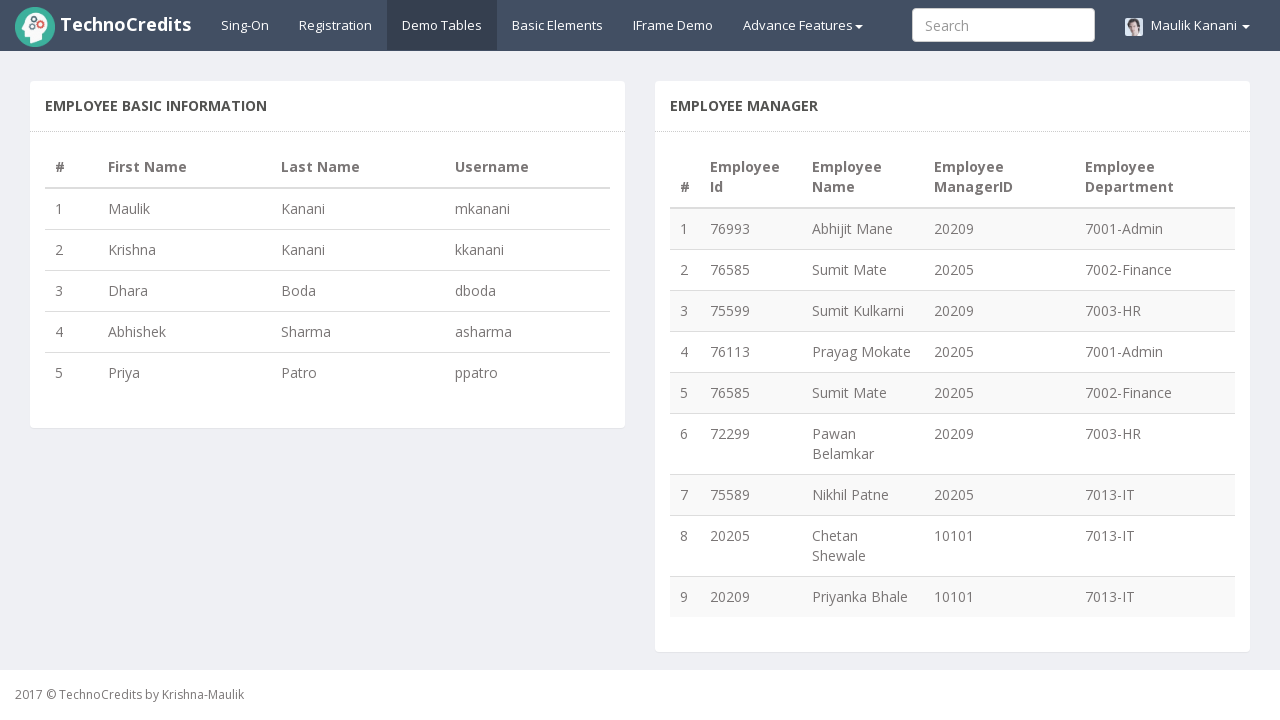

Retrieved first name 'Dhara' from row 3
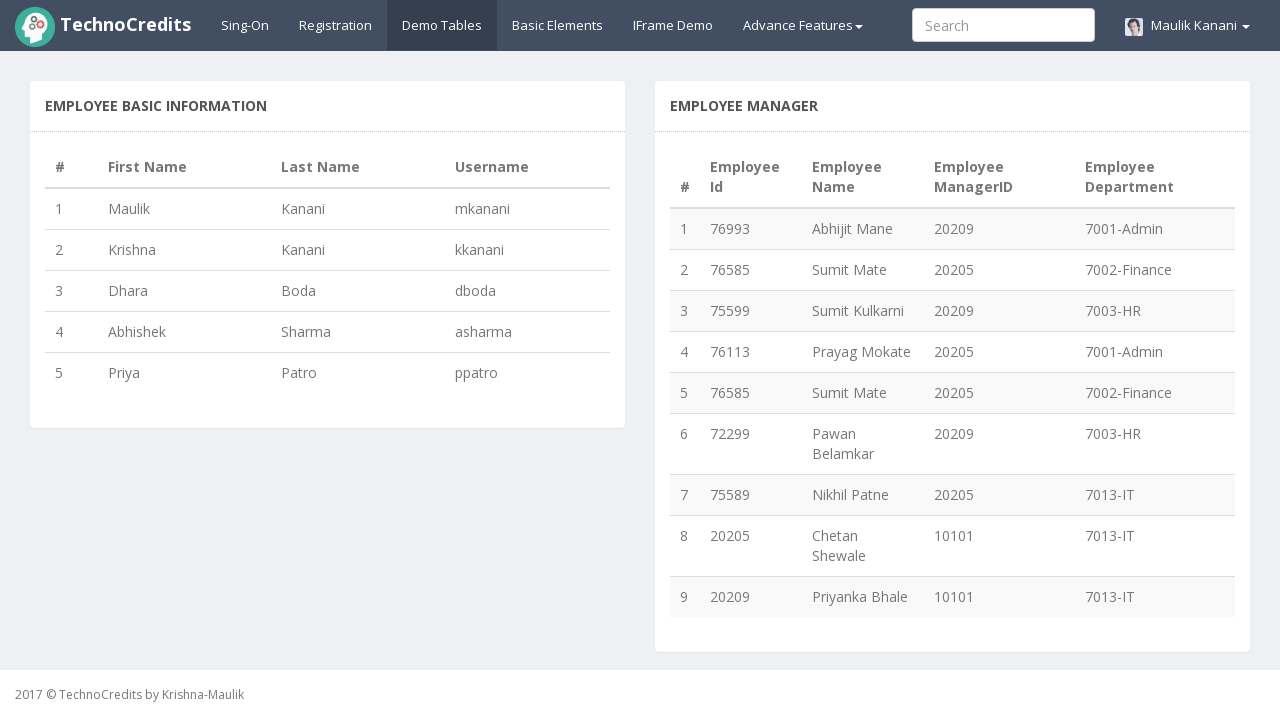

Retrieved last name 'Boda' from row 3
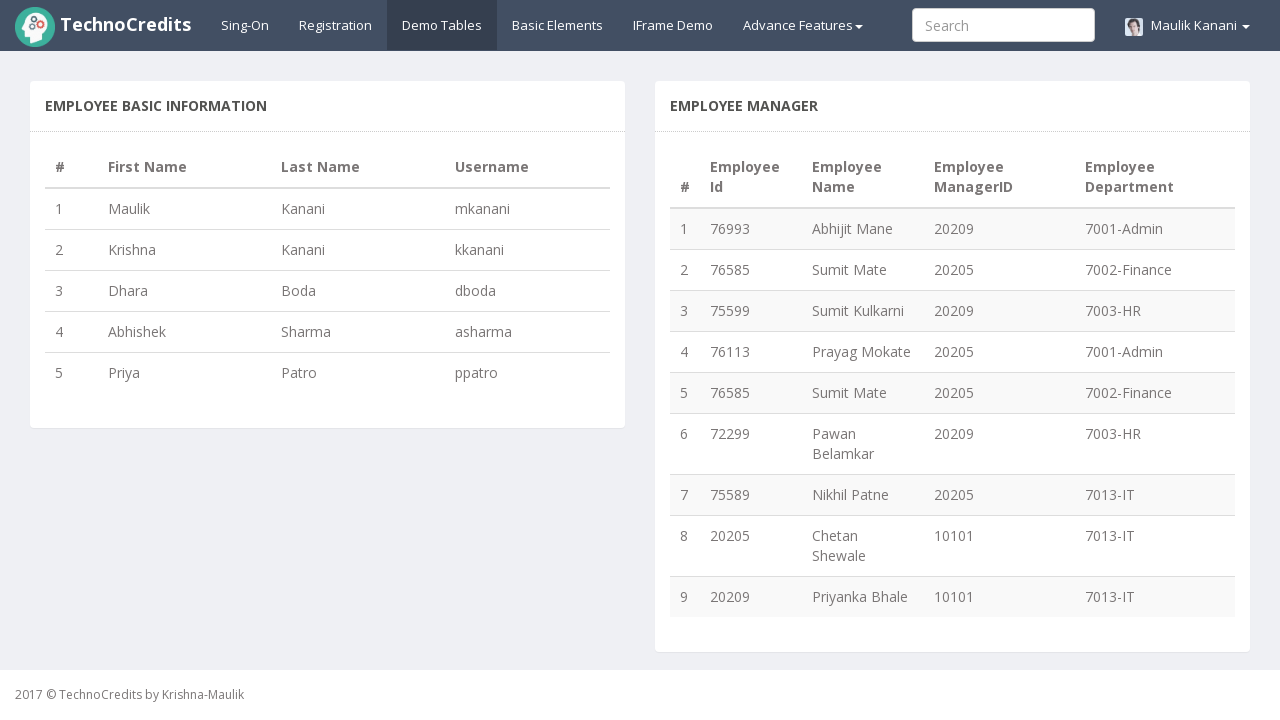

Retrieved username 'dboda' from row 3
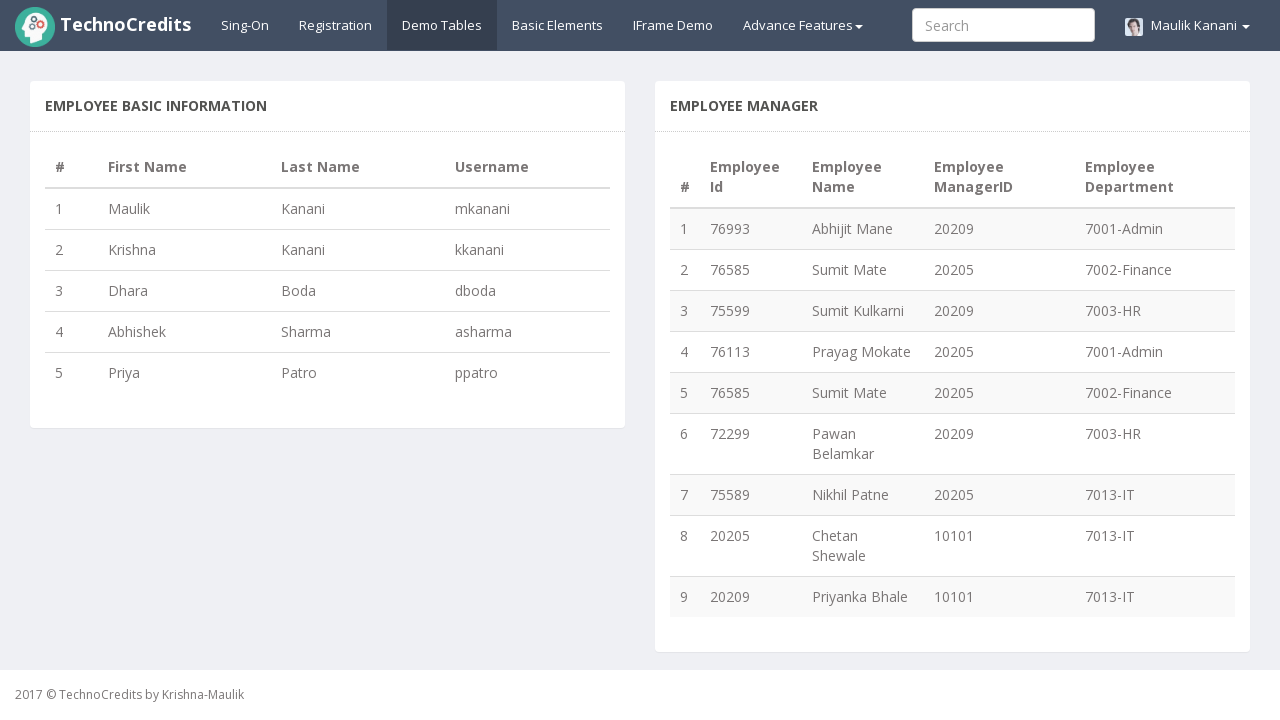

Username 'dboda' format validated as correct (expected: dboda)
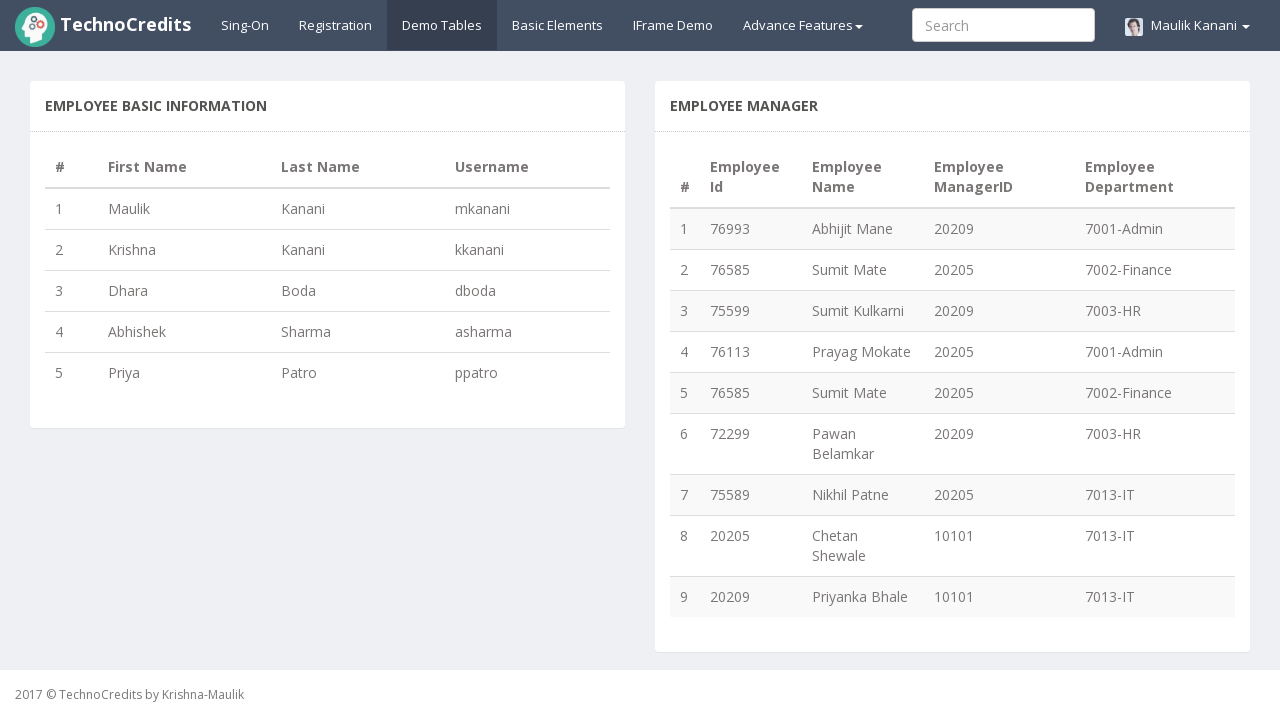

Retrieved first name 'Abhishek' from row 4
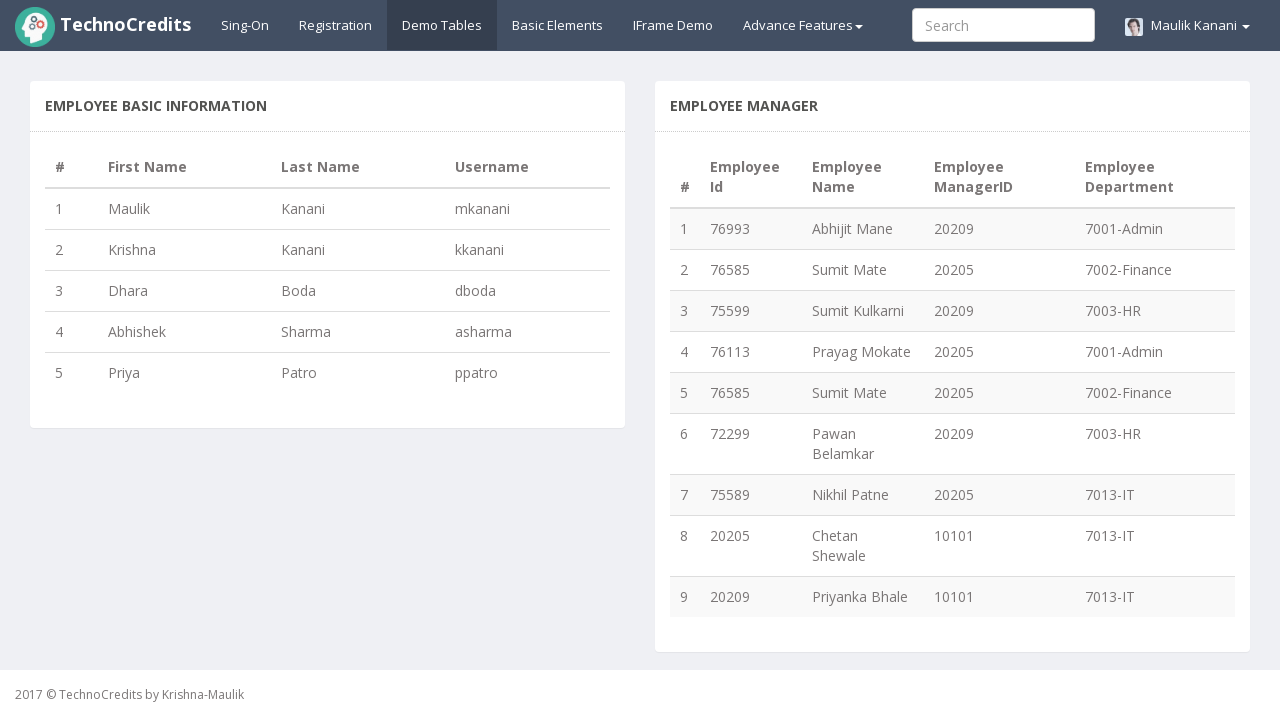

Retrieved last name 'Sharma' from row 4
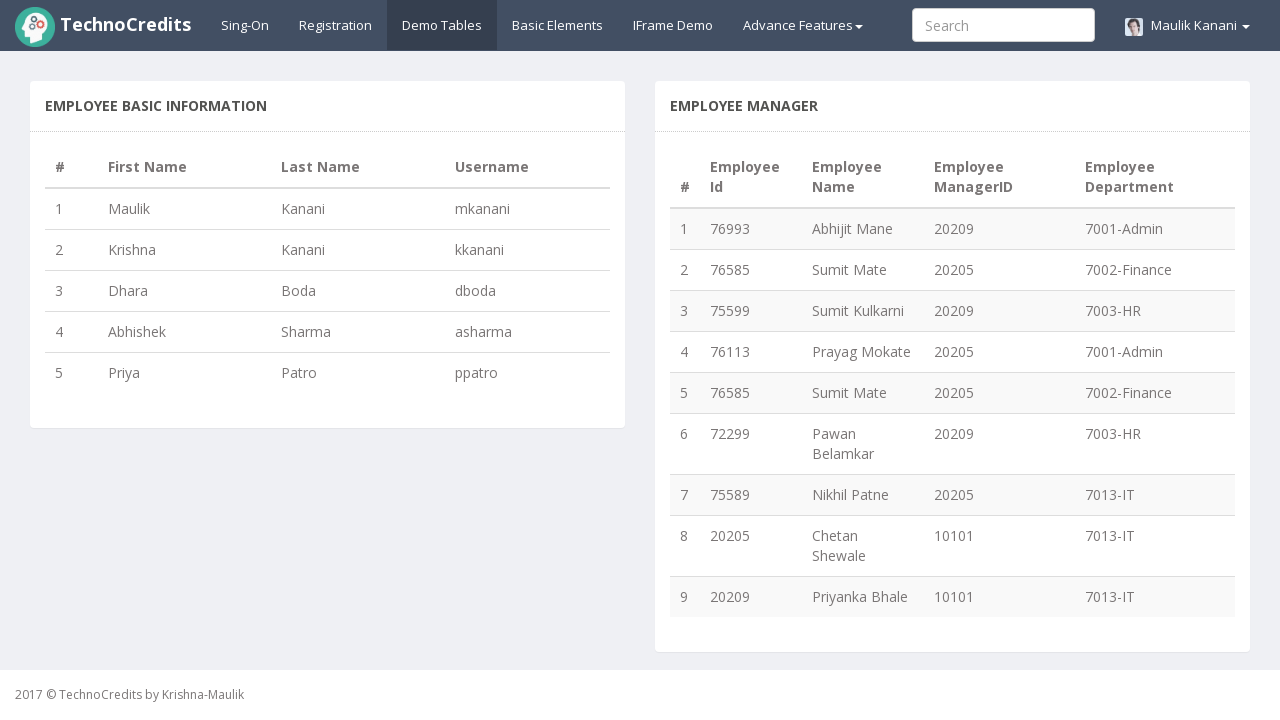

Retrieved username 'asharma' from row 4
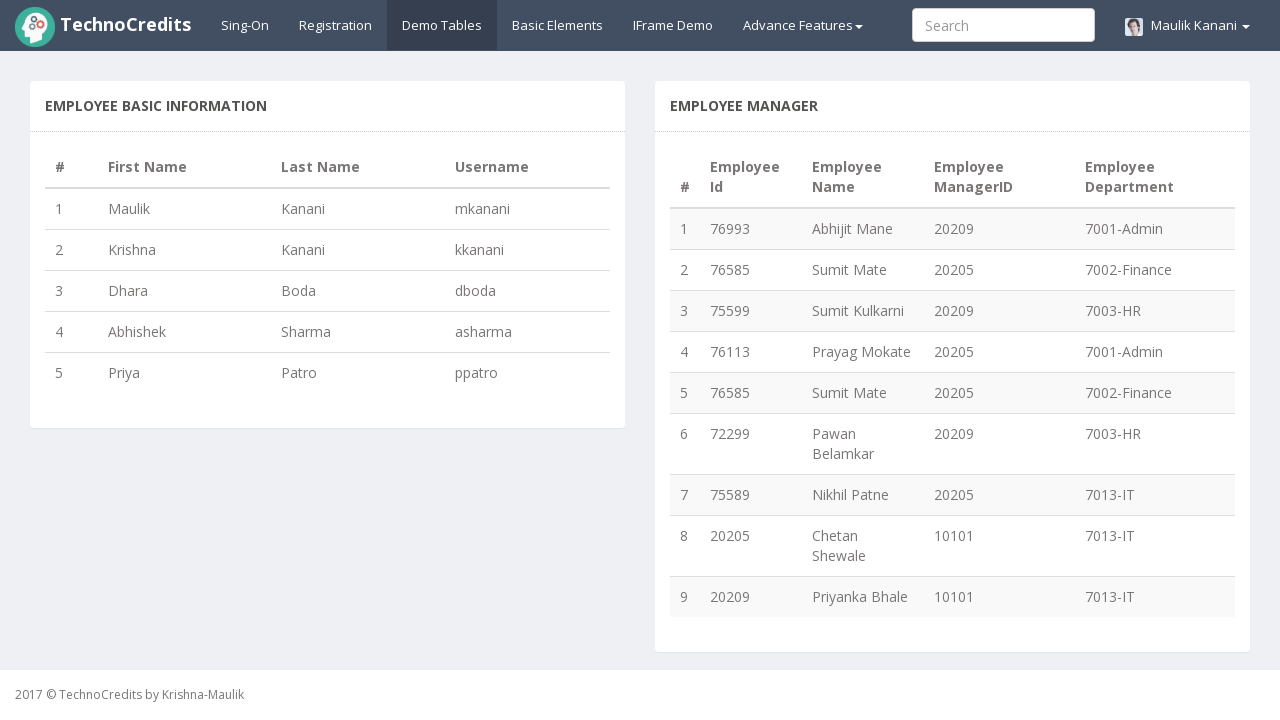

Username 'asharma' format validated as correct (expected: asharma)
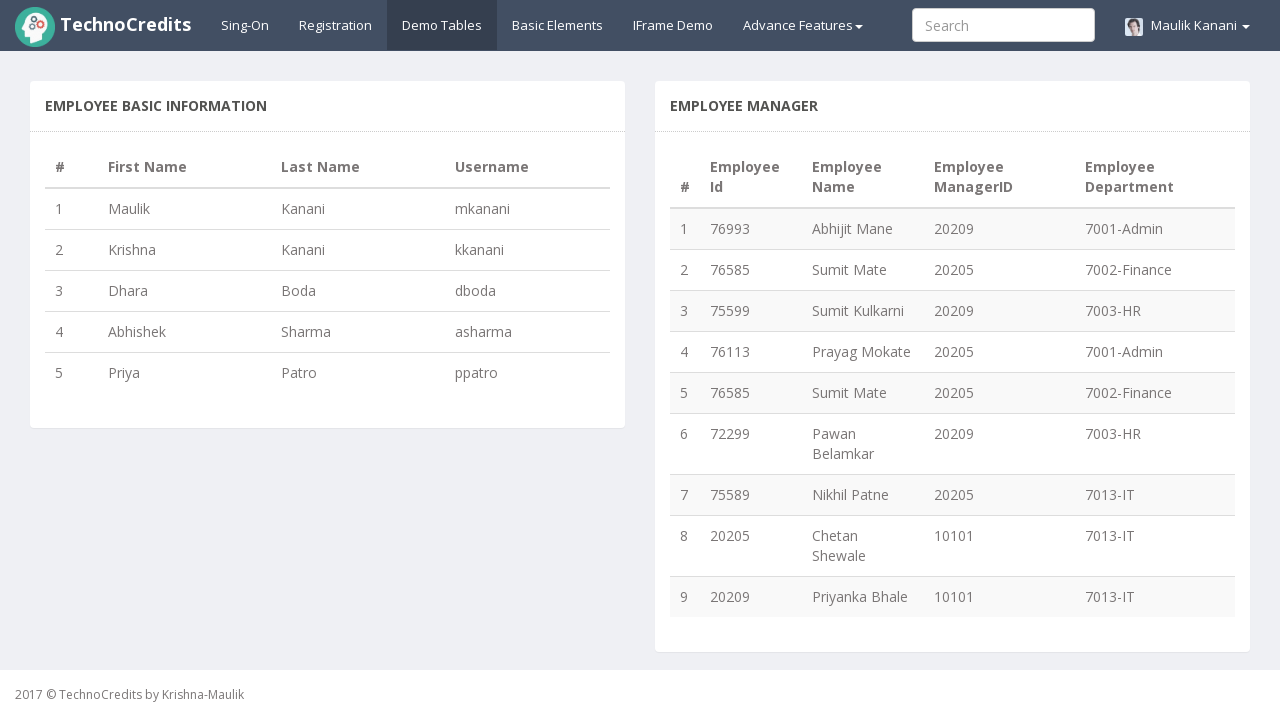

Retrieved first name 'Priya' from row 5
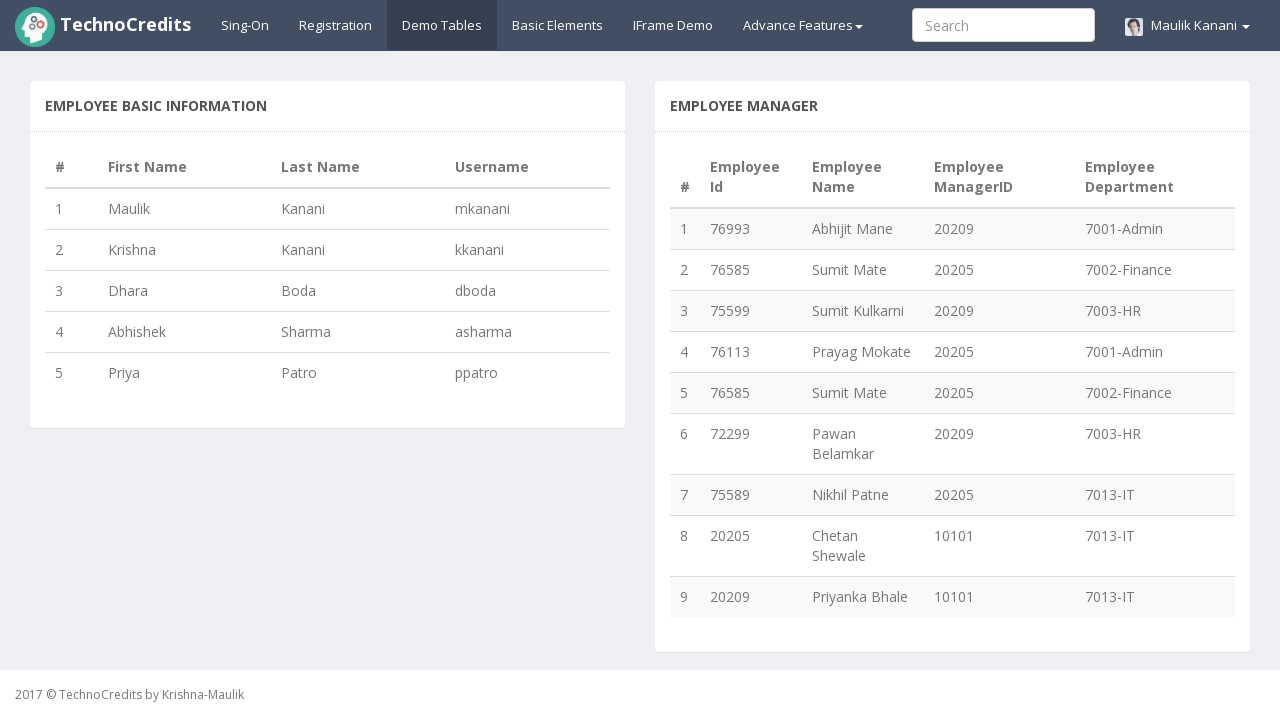

Retrieved last name 'Patro' from row 5
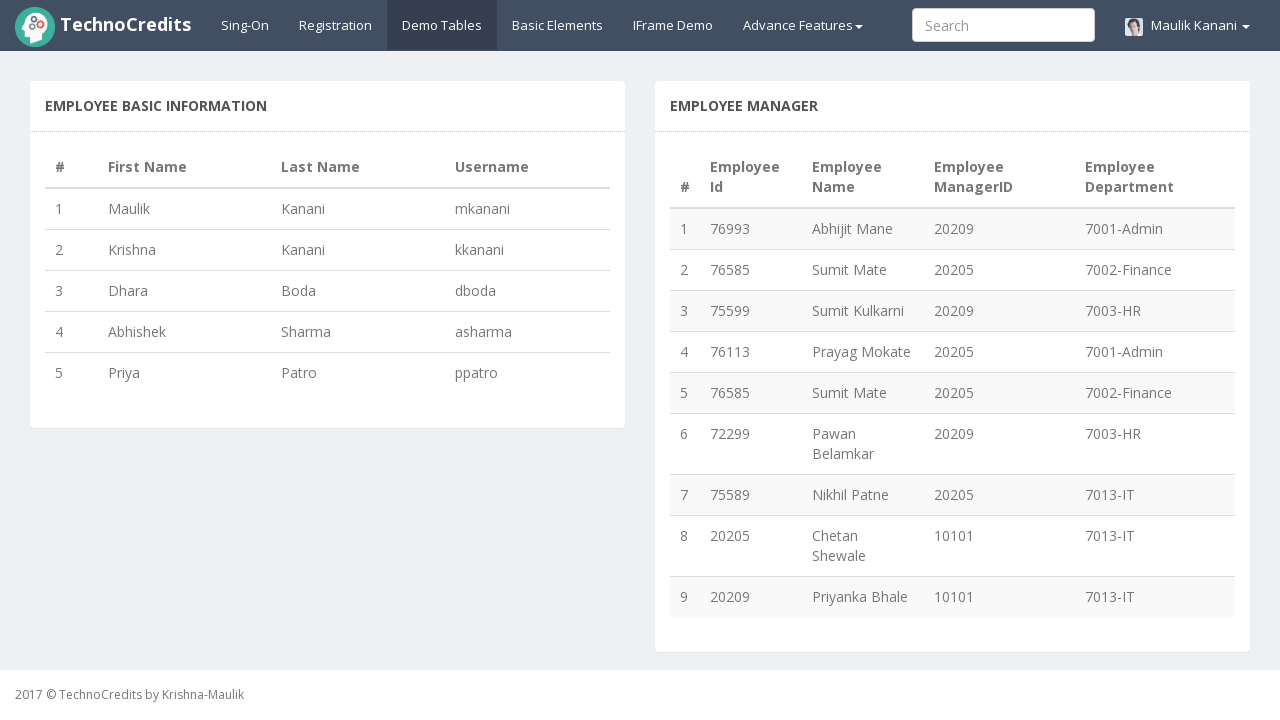

Retrieved username 'ppatro' from row 5
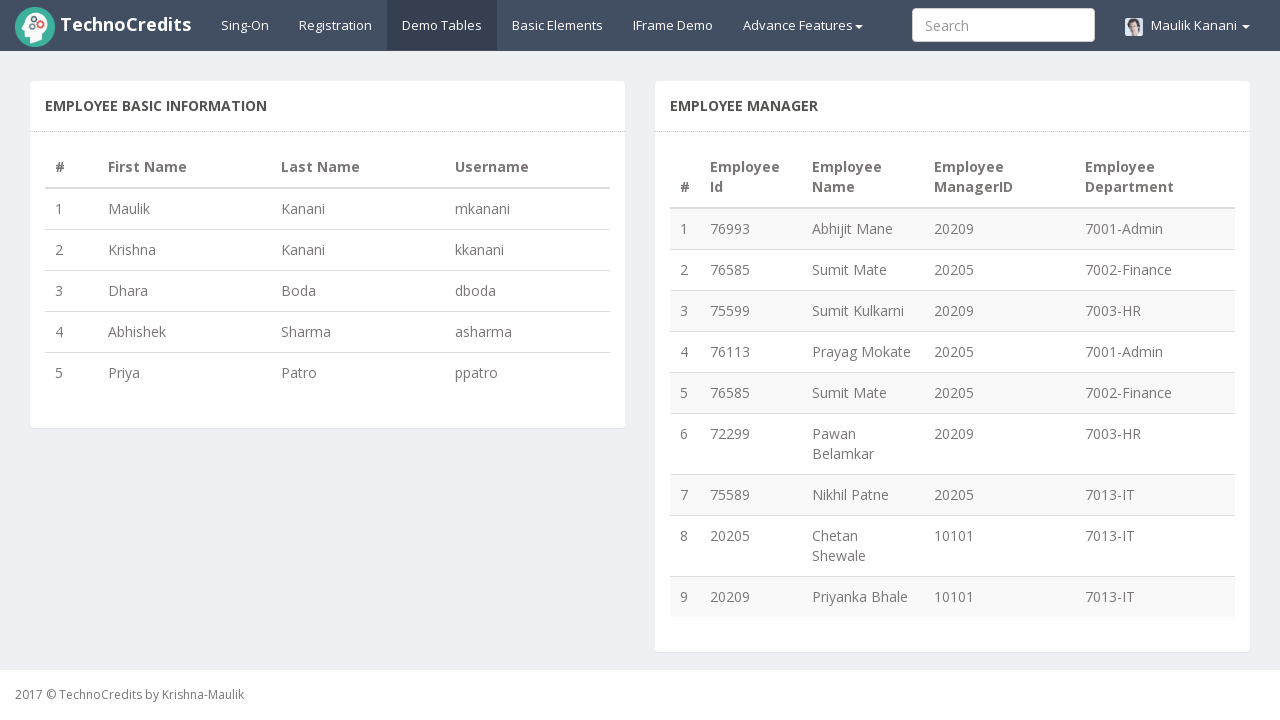

Username 'ppatro' format validated as correct (expected: ppatro)
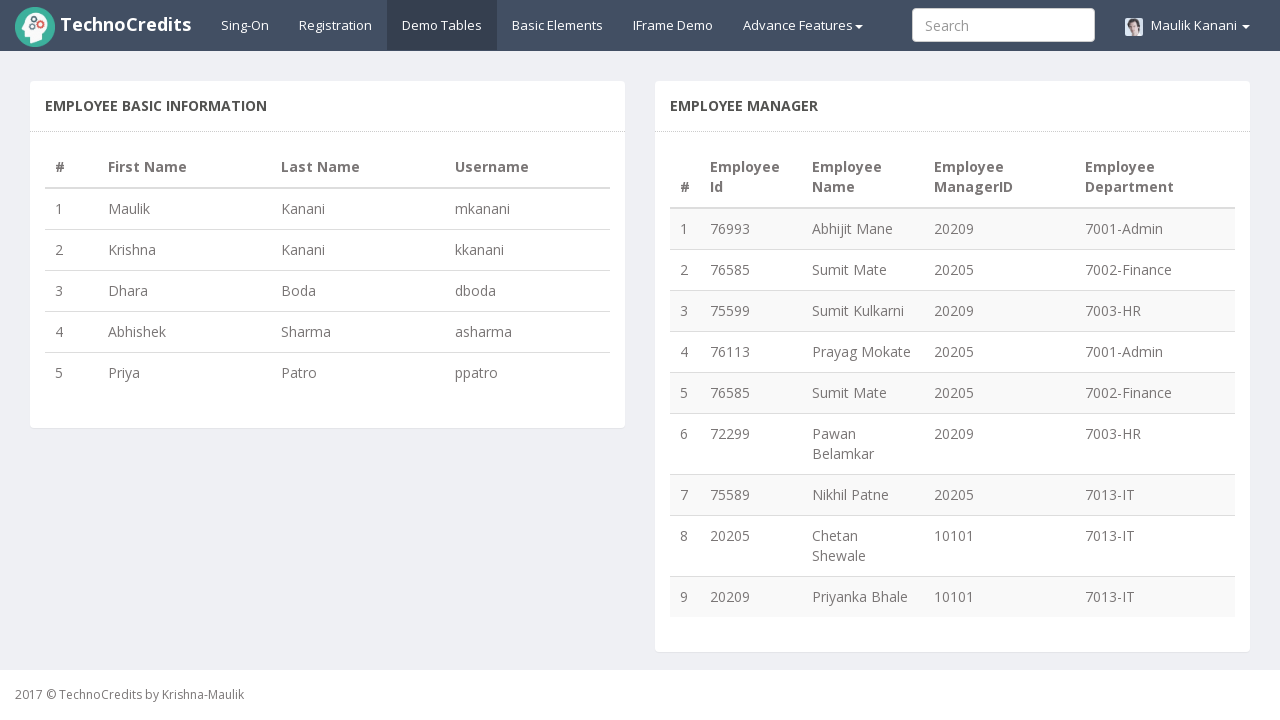

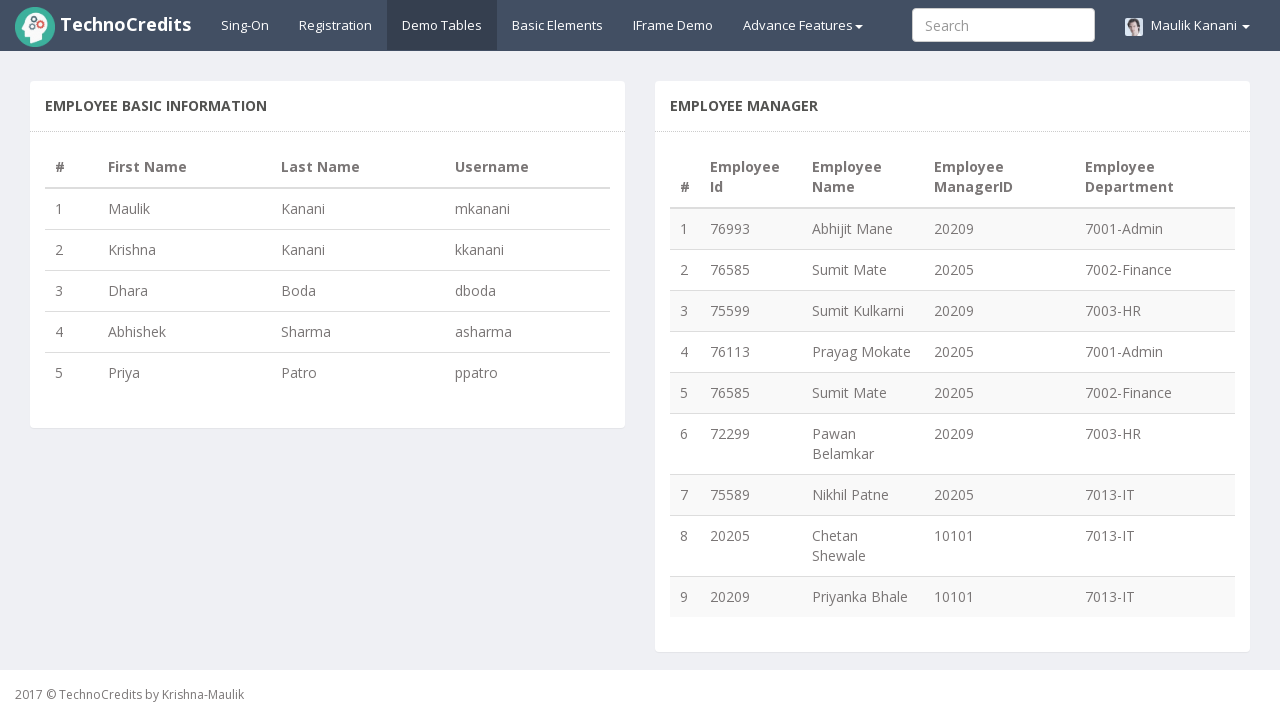